Tests opting out of A/B tests by adding an opt-out cookie before visiting the A/B test page, then verifying the page shows "No A/B Test"

Starting URL: http://the-internet.herokuapp.com

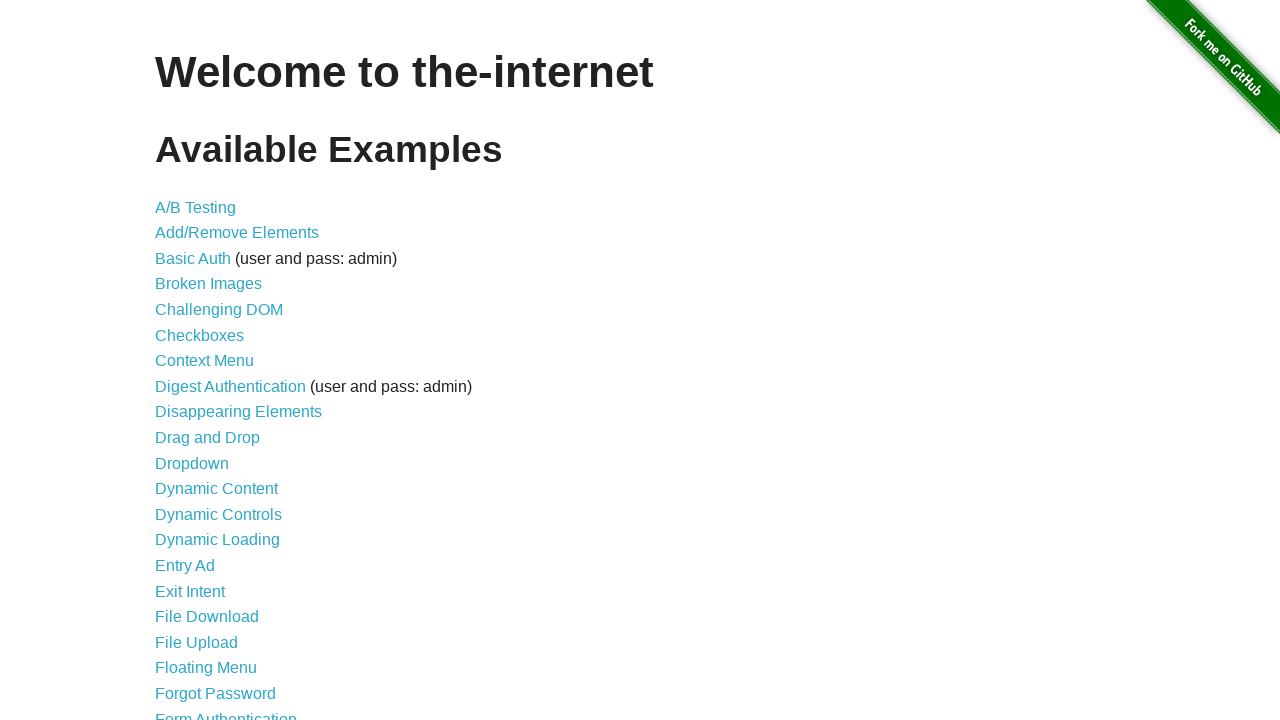

Added optimizelyOptOut cookie to opt out of A/B testing
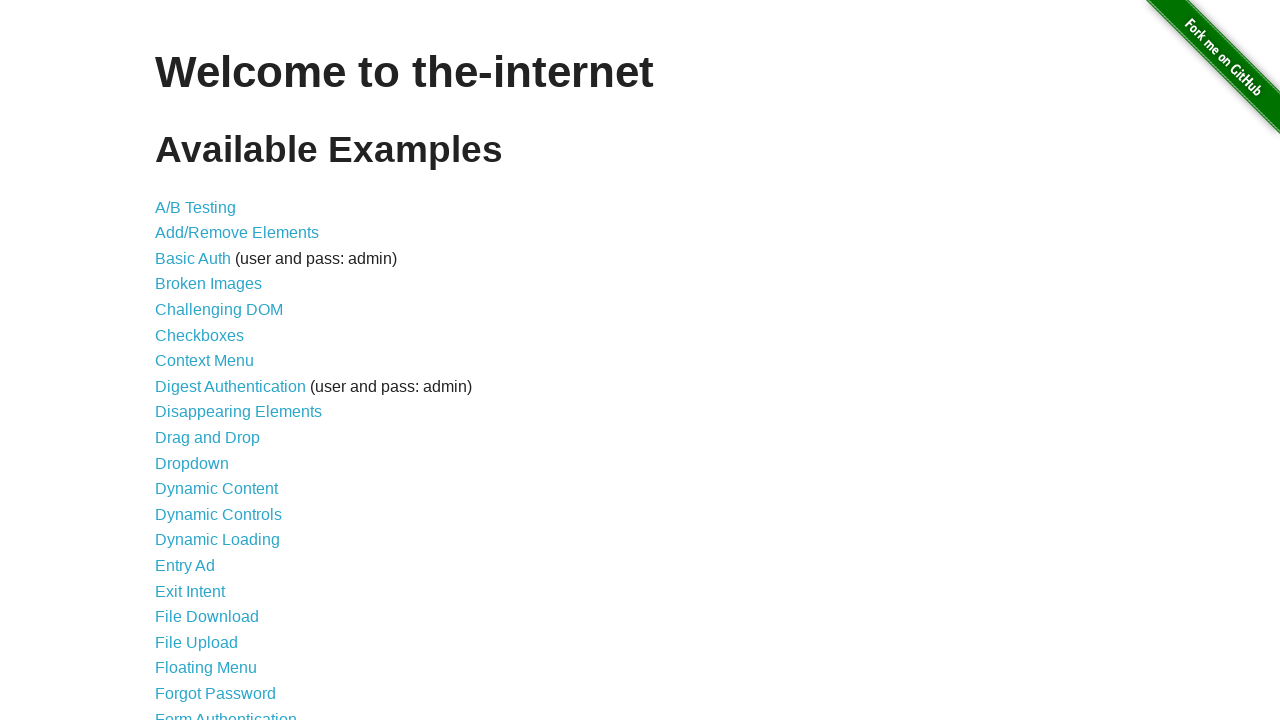

Navigated to A/B test page
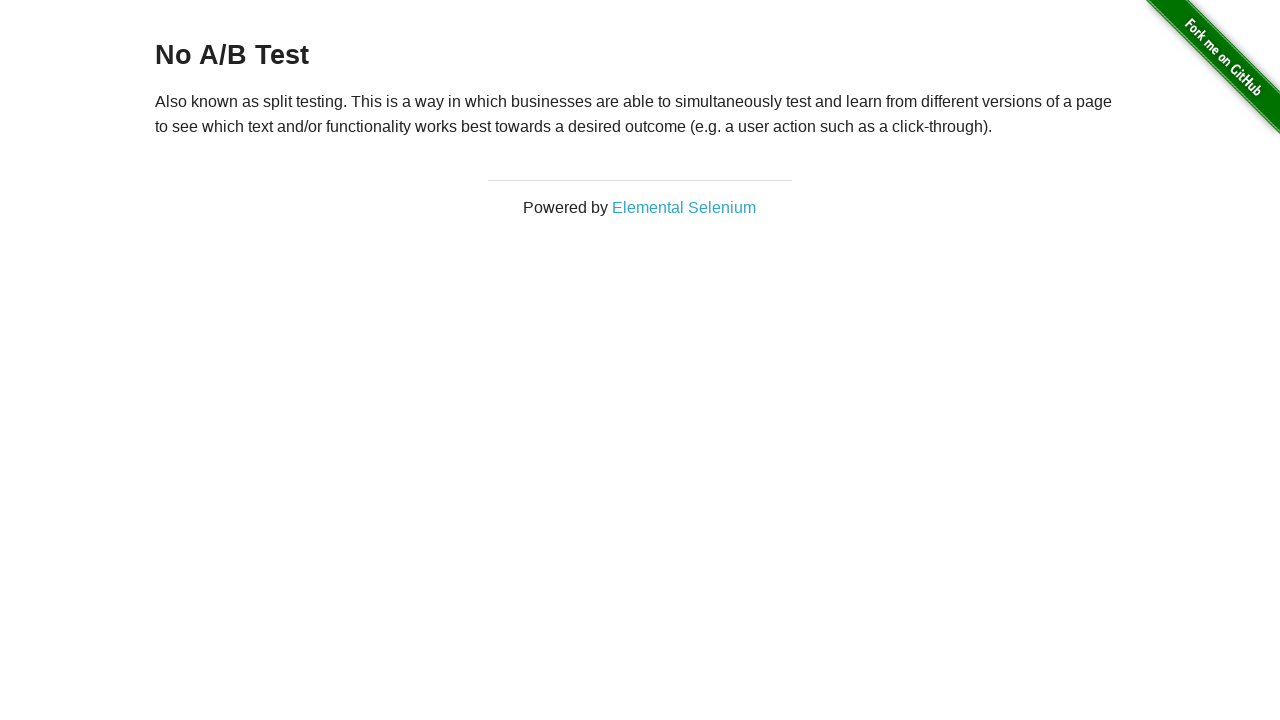

H3 heading element loaded on page
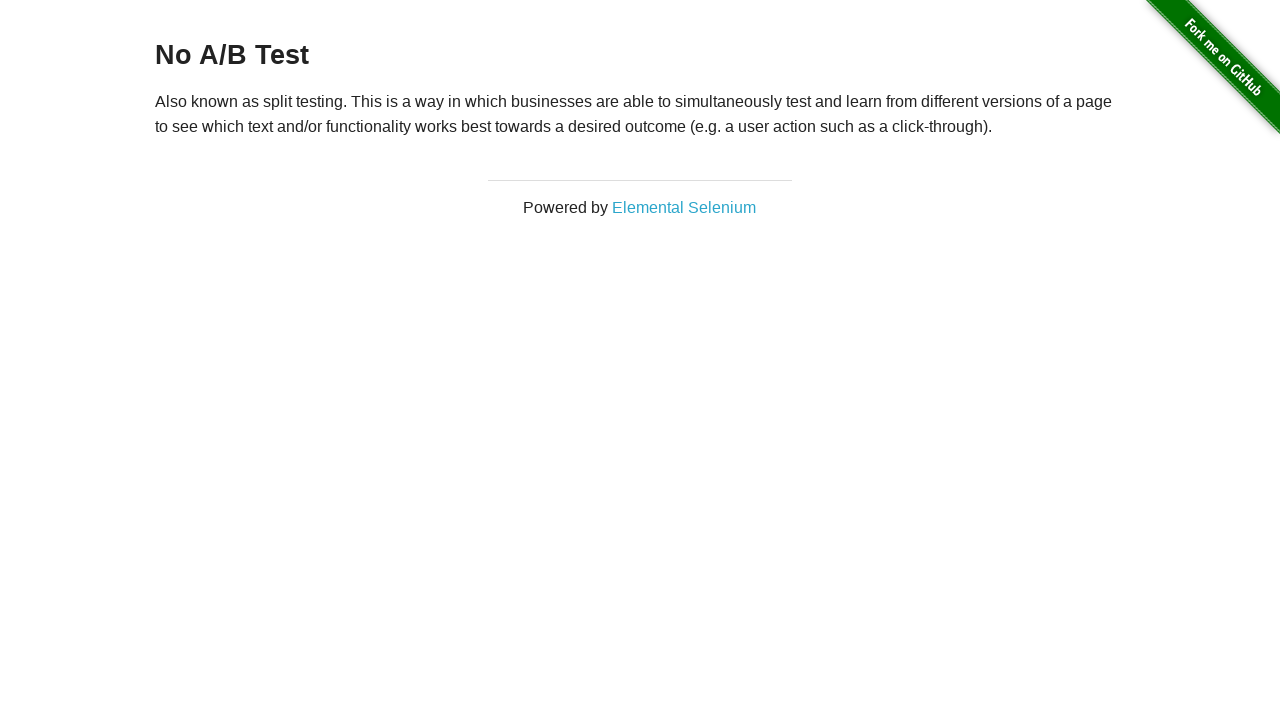

Retrieved heading text: No A/B Test
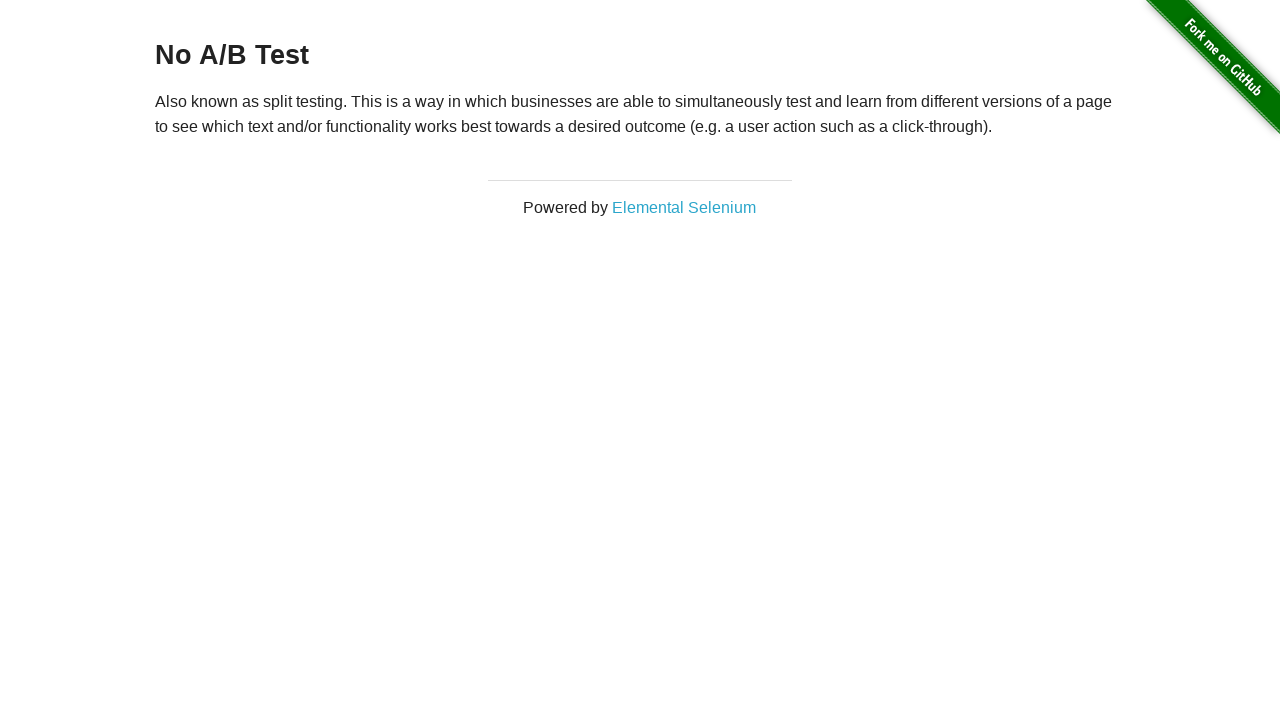

Verified heading starts with 'No A/B Test' - opt-out successful
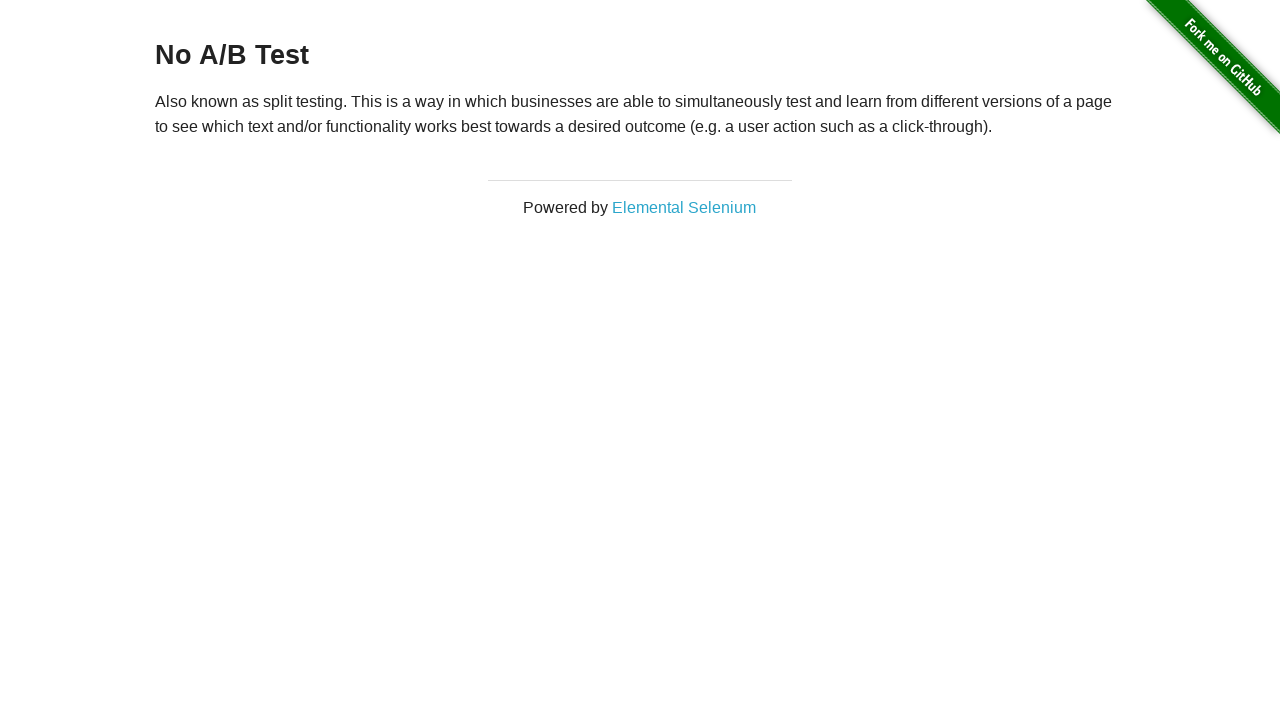

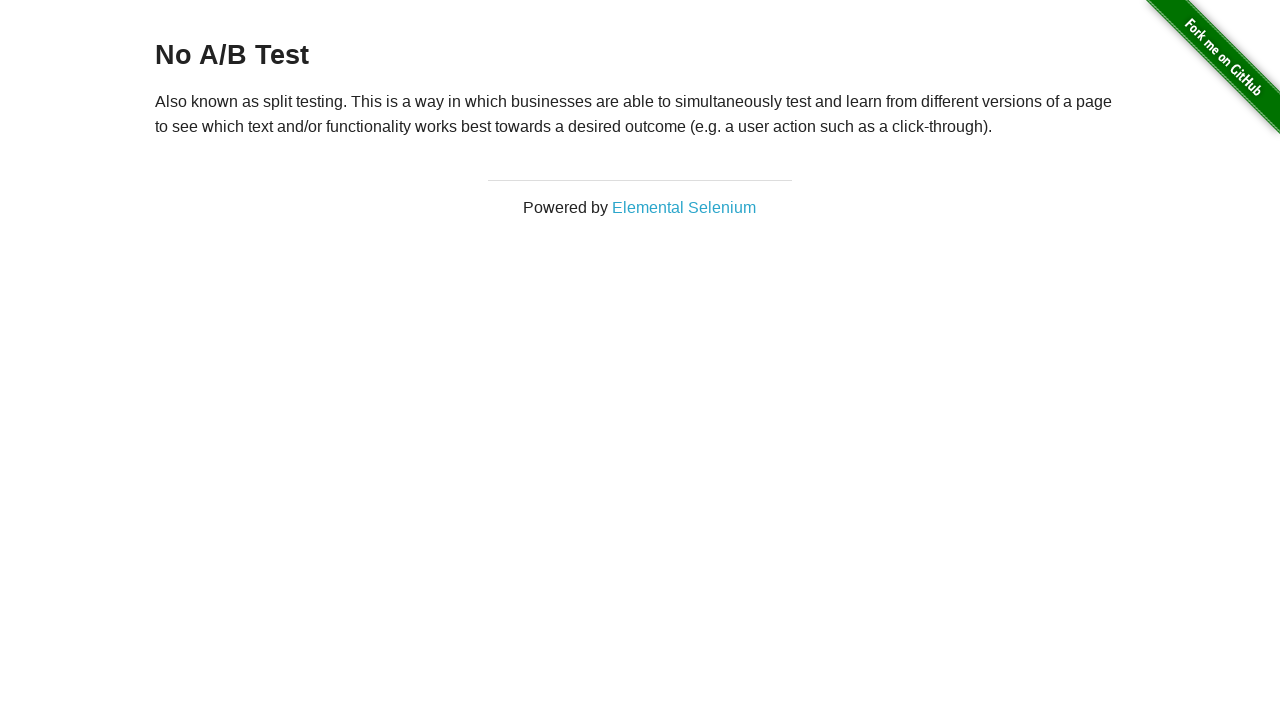